Tests navigation to the blog section of the AnhTester website by clicking on the blog link

Starting URL: https://anhtester.com

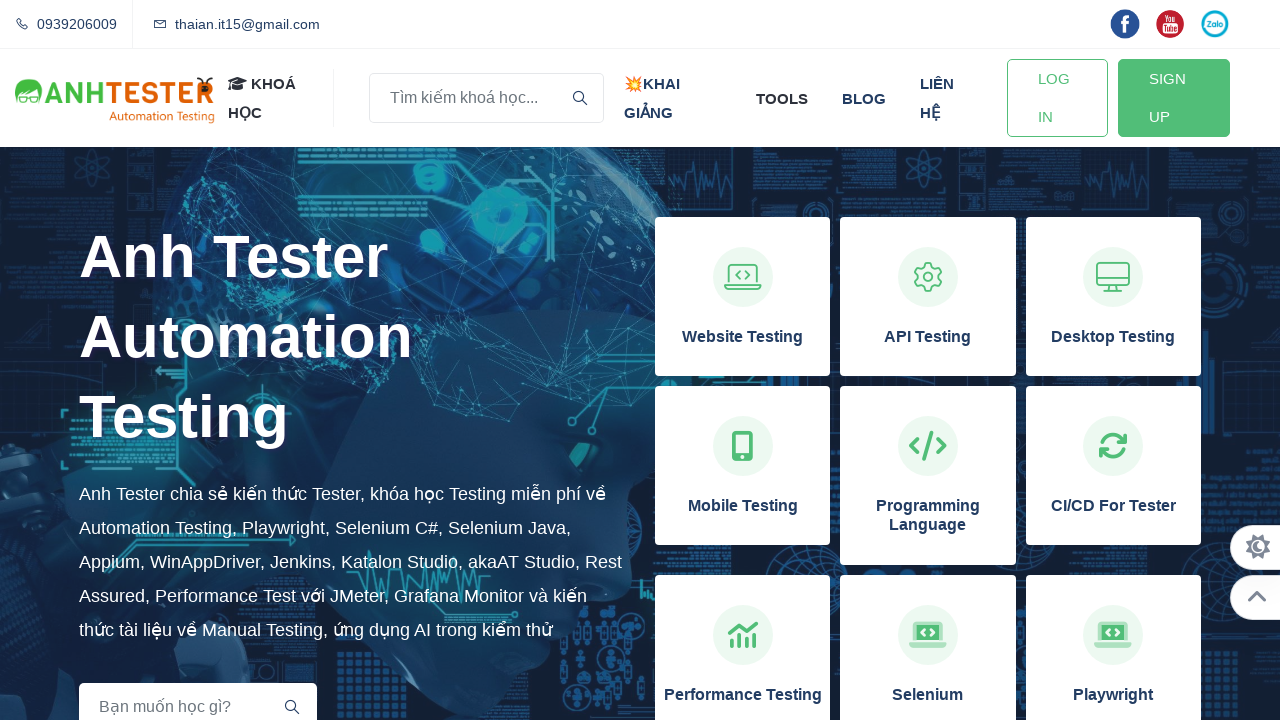

Clicked on the blog link in AnhTester website navigation at (864, 98) on xpath=//a[normalize-space()='blog']
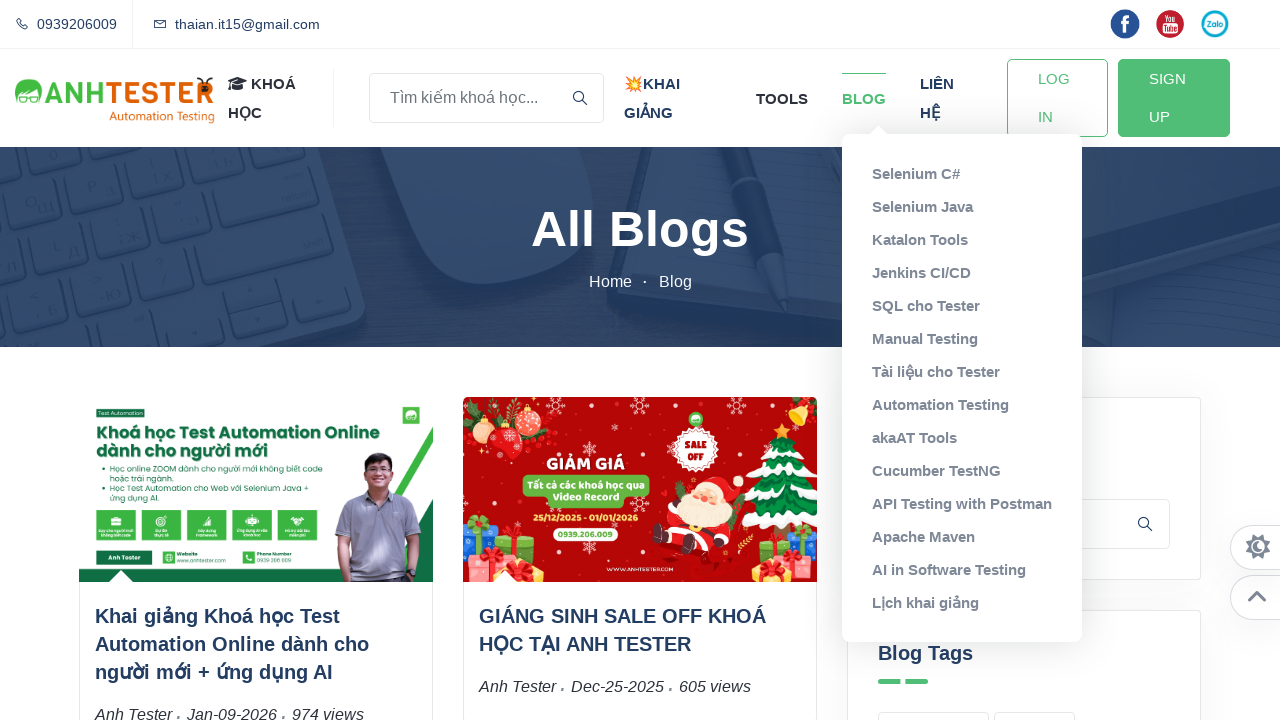

Blog page loaded successfully - network idle state reached
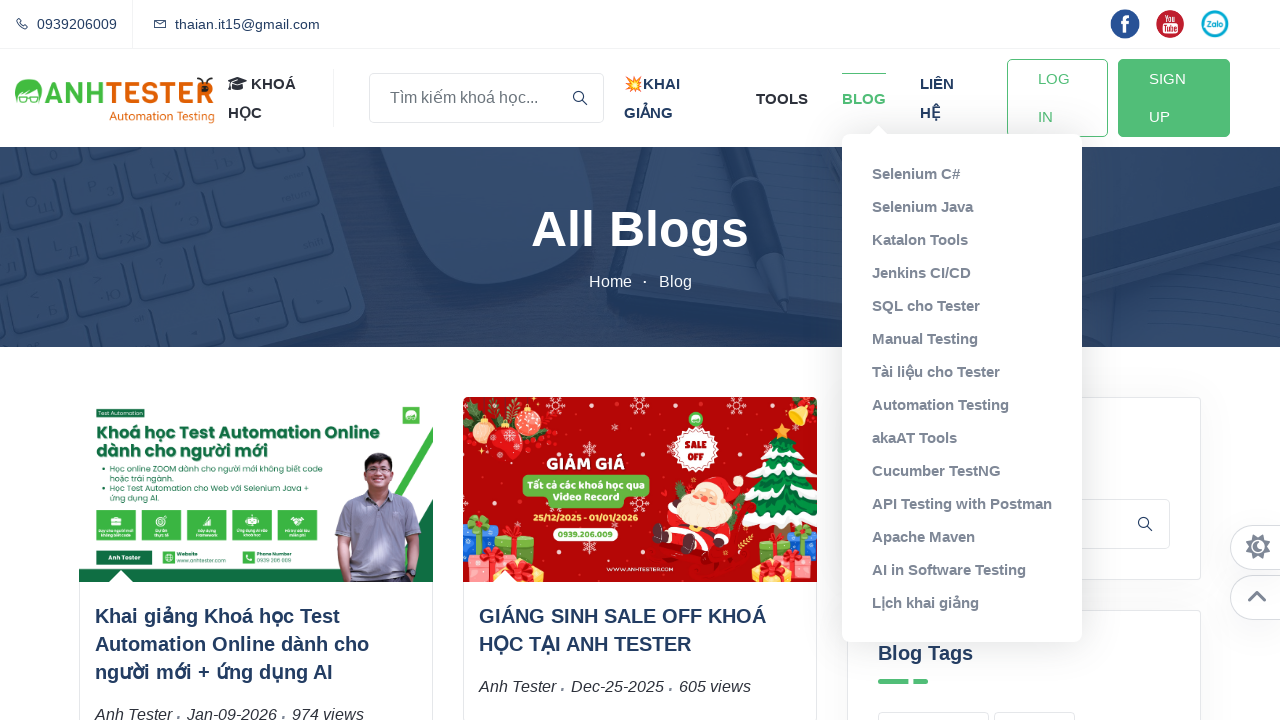

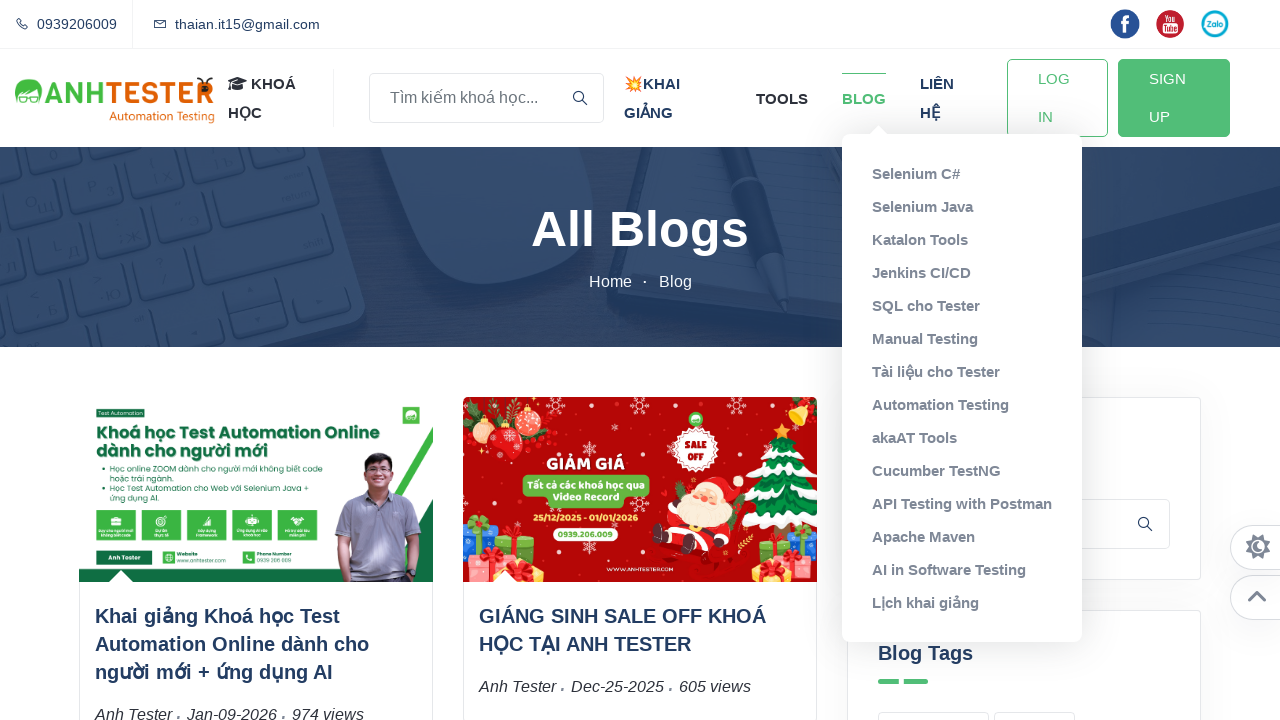